Tests GitHub's advanced search form by filling in search criteria (search term, repository owner, date range, and programming language) and submitting the form to perform a repository search.

Starting URL: https://github.com/search/advanced

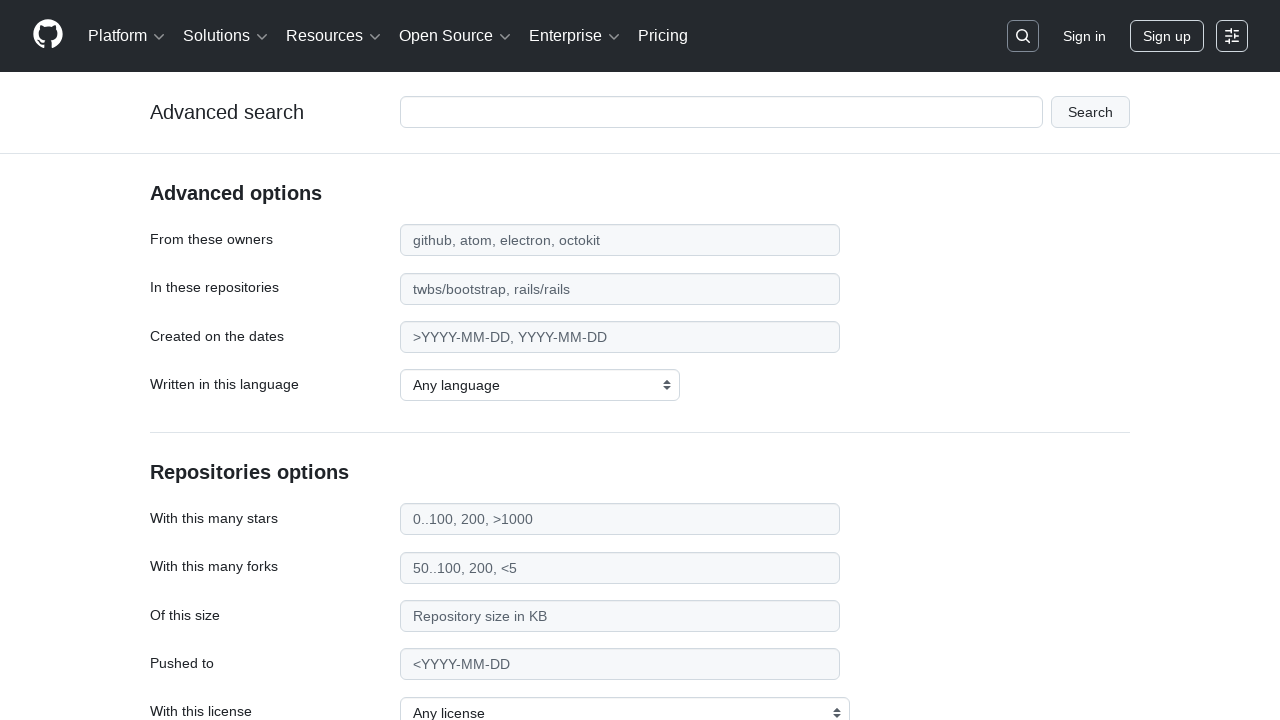

Filled search term field with 'web-scraping' on #adv_code_search input.js-advanced-search-input
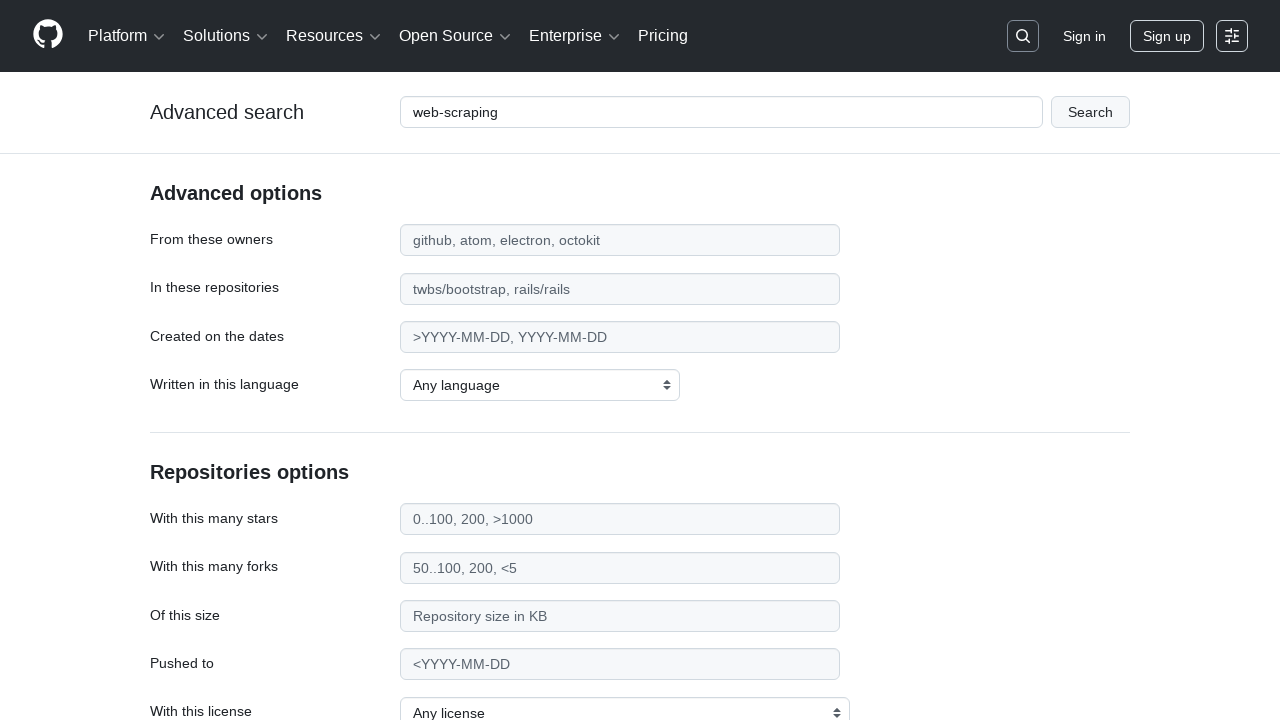

Filled repository owner field with 'microsoft' on #search_from
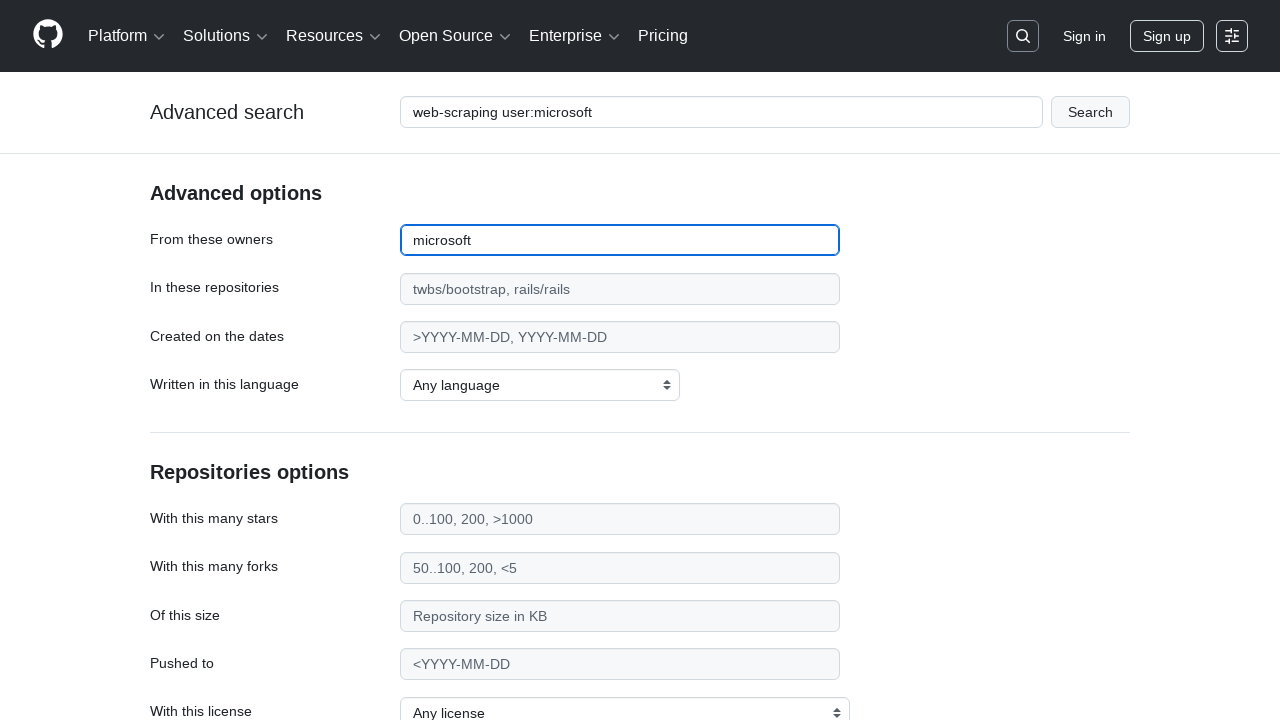

Filled date filter field with '>2020' on #search_date
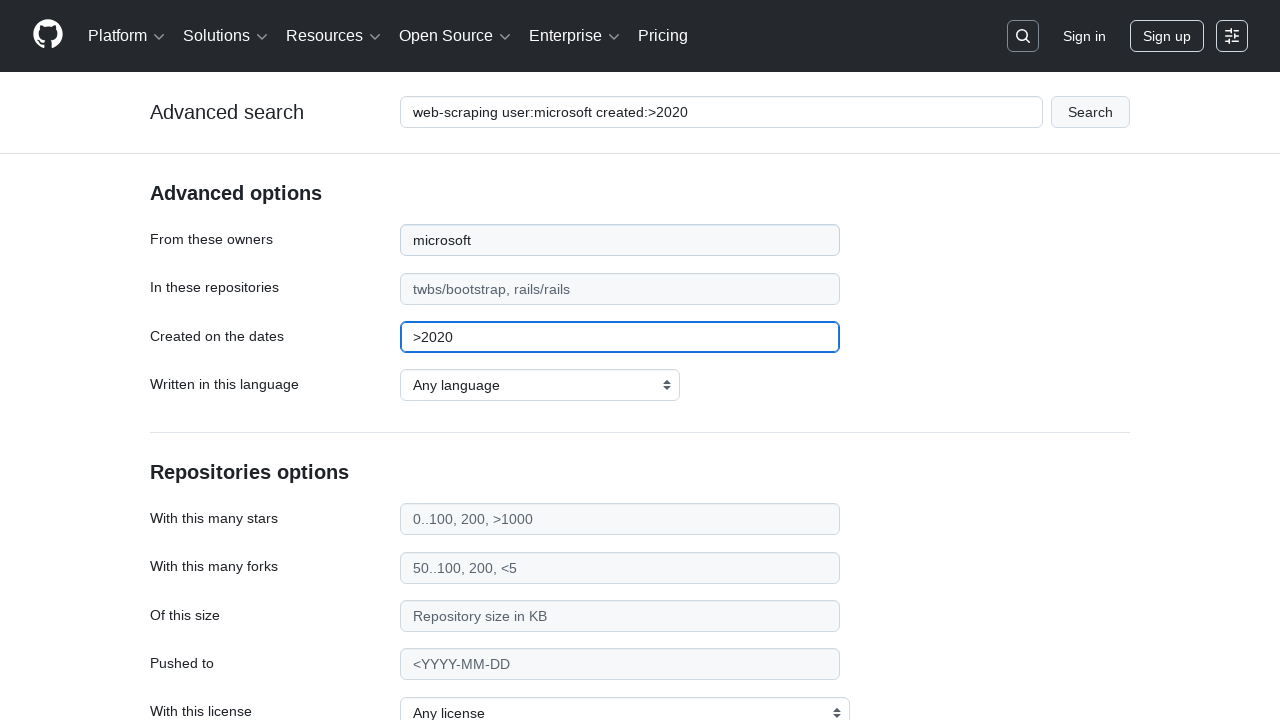

Selected 'Python' from programming language dropdown on select#search_language
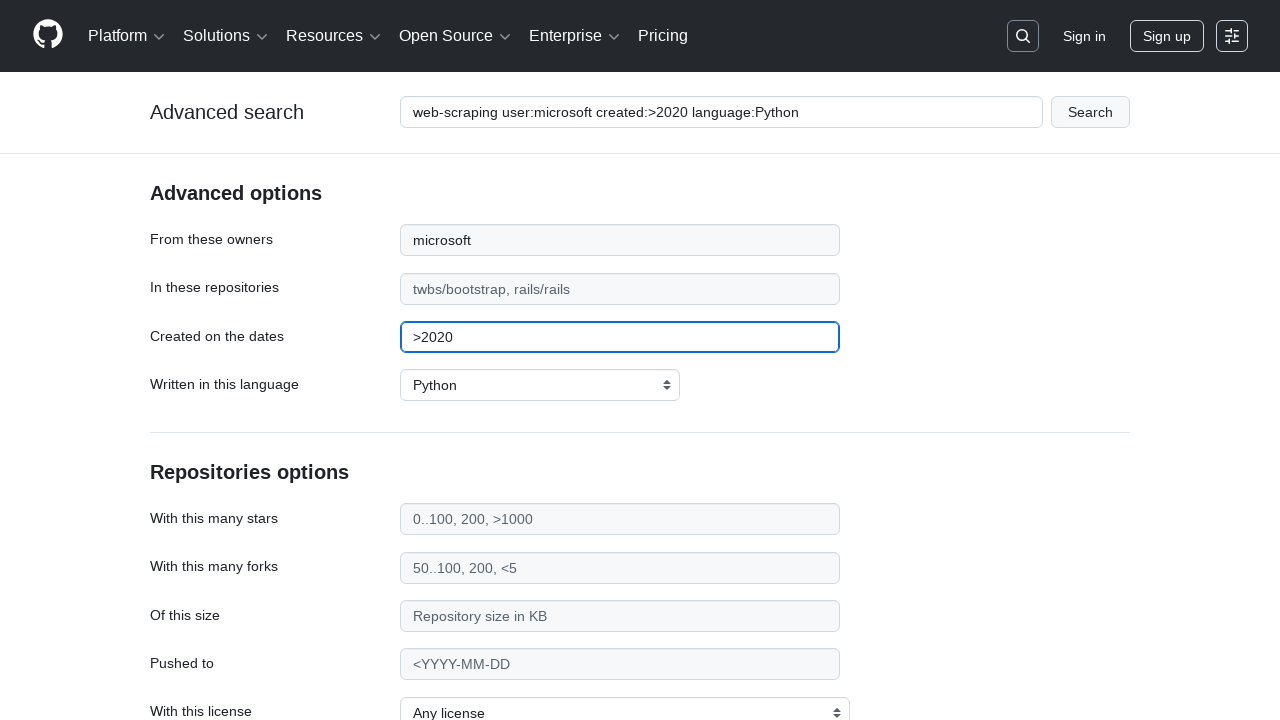

Clicked submit button to perform repository search at (1090, 112) on #adv_code_search button[type="submit"]
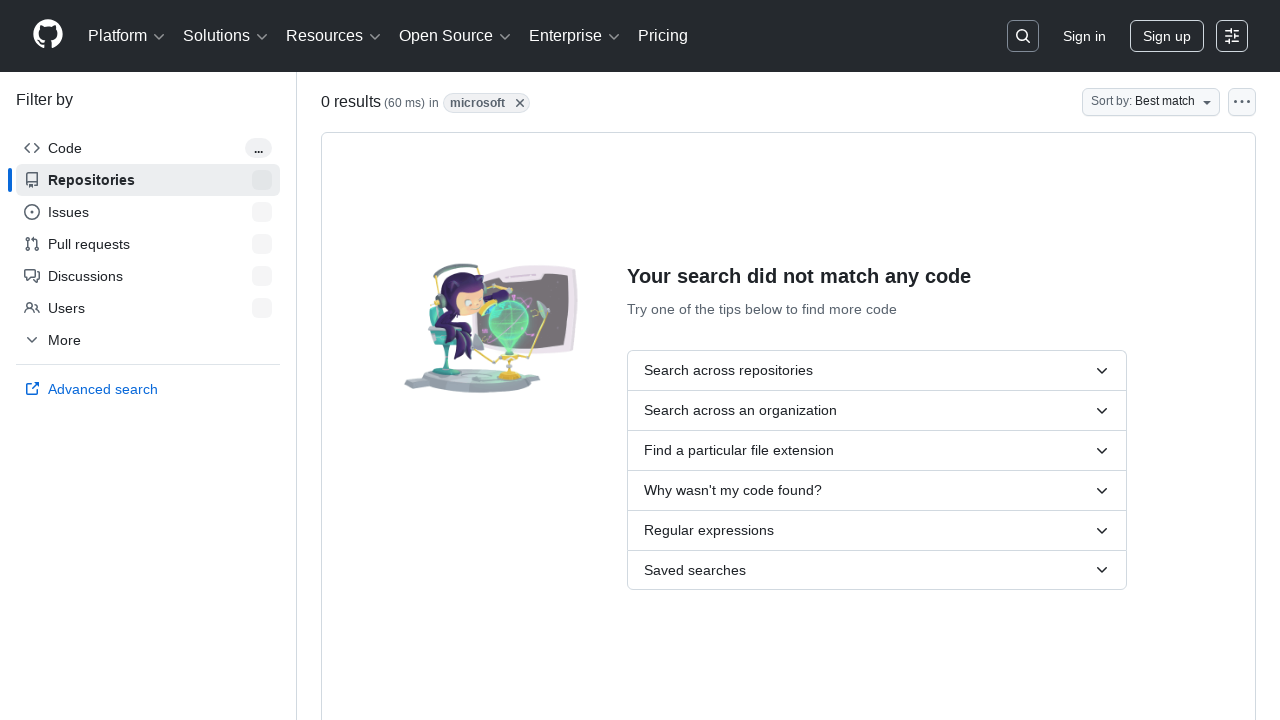

Search results page loaded successfully
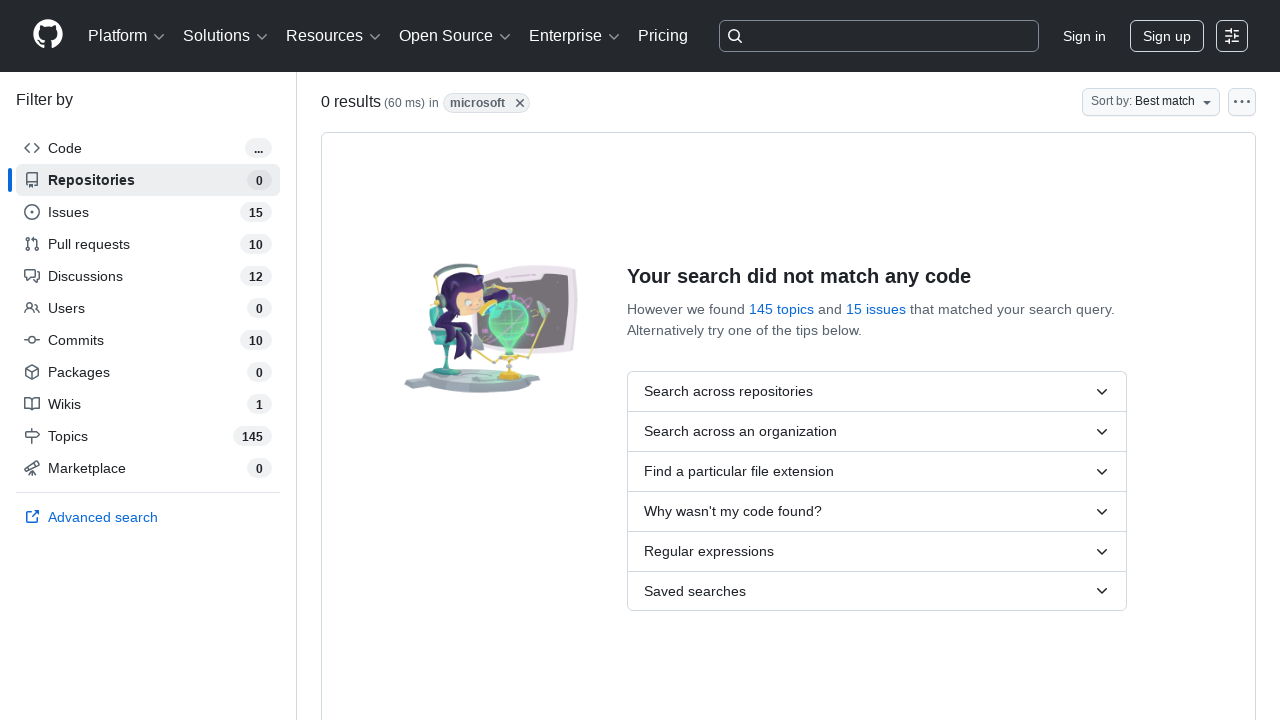

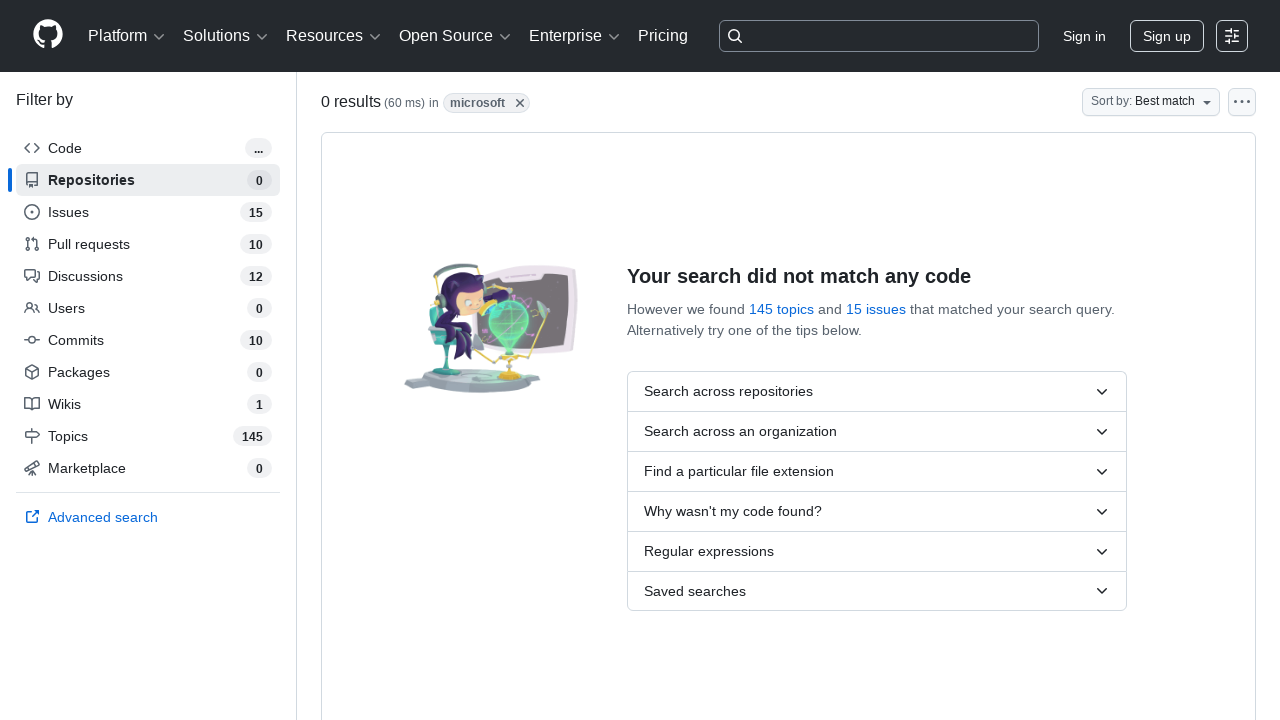